Tests drag and drop functionality by dragging an element from one position and dropping it onto a target droppable area within an iframe

Starting URL: http://jqueryui.com/droppable/

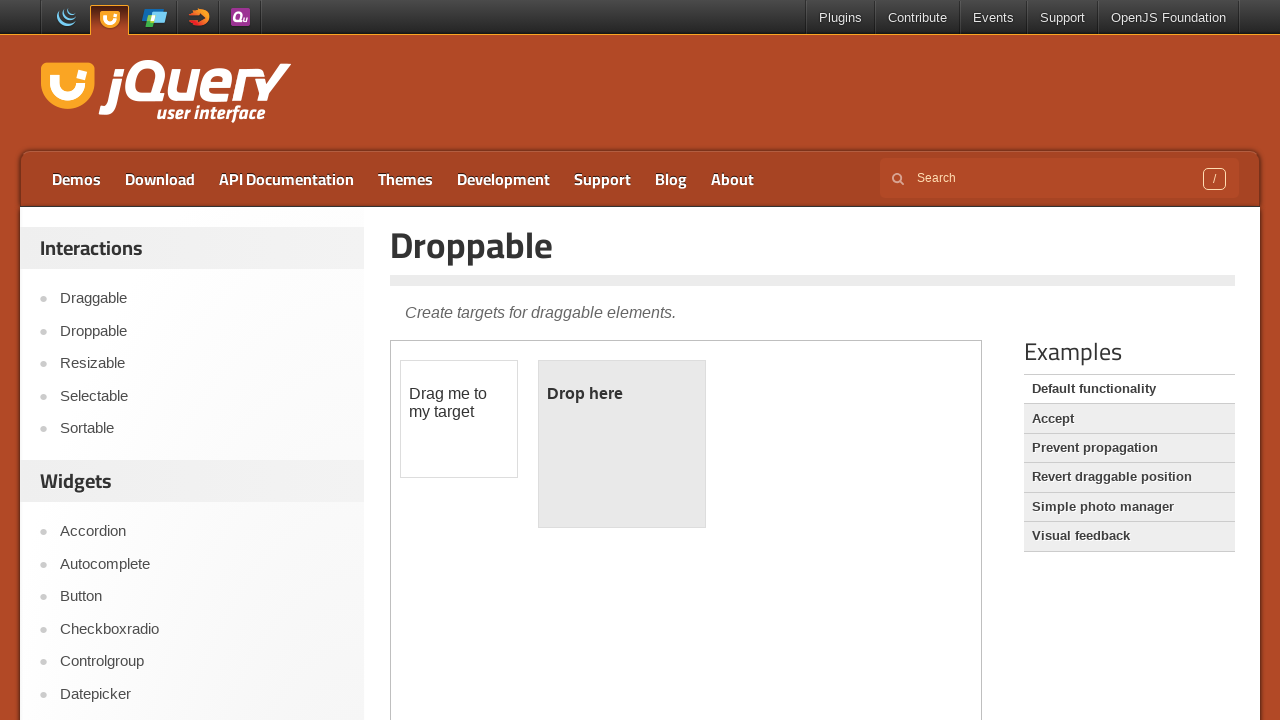

Located the iframe containing the drag and drop demo
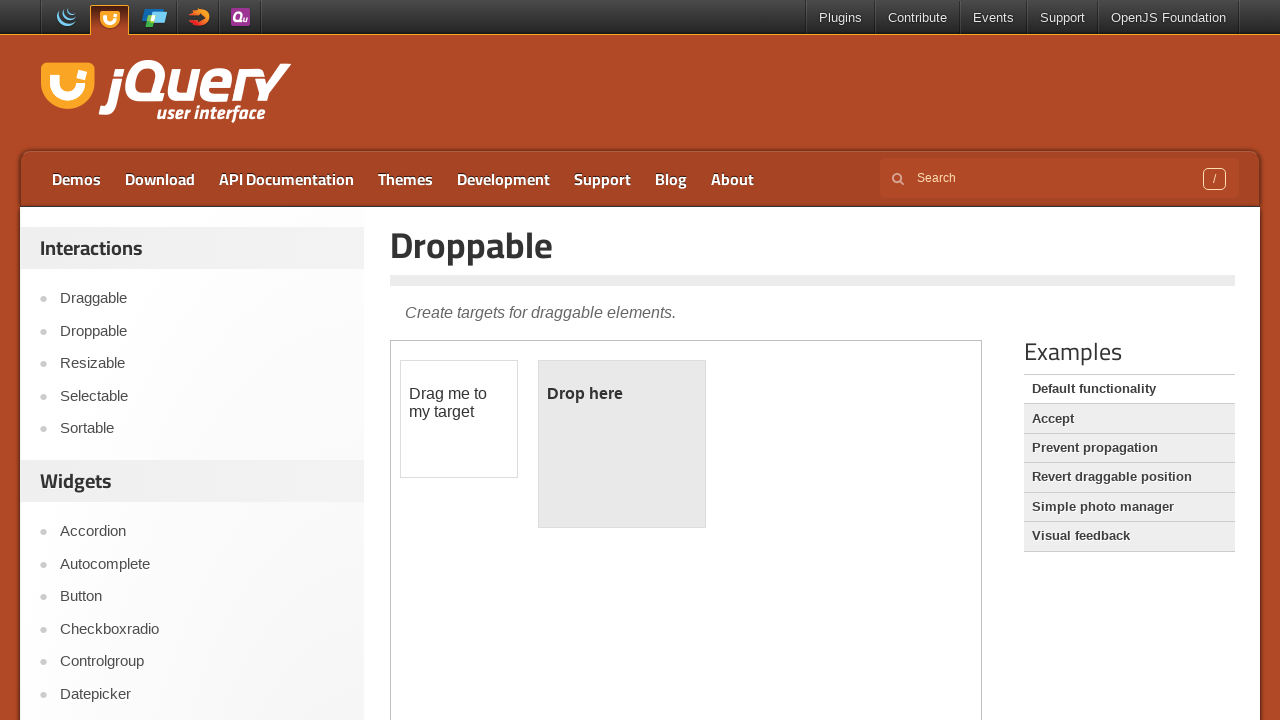

Dragged draggable element onto droppable target area at (622, 444)
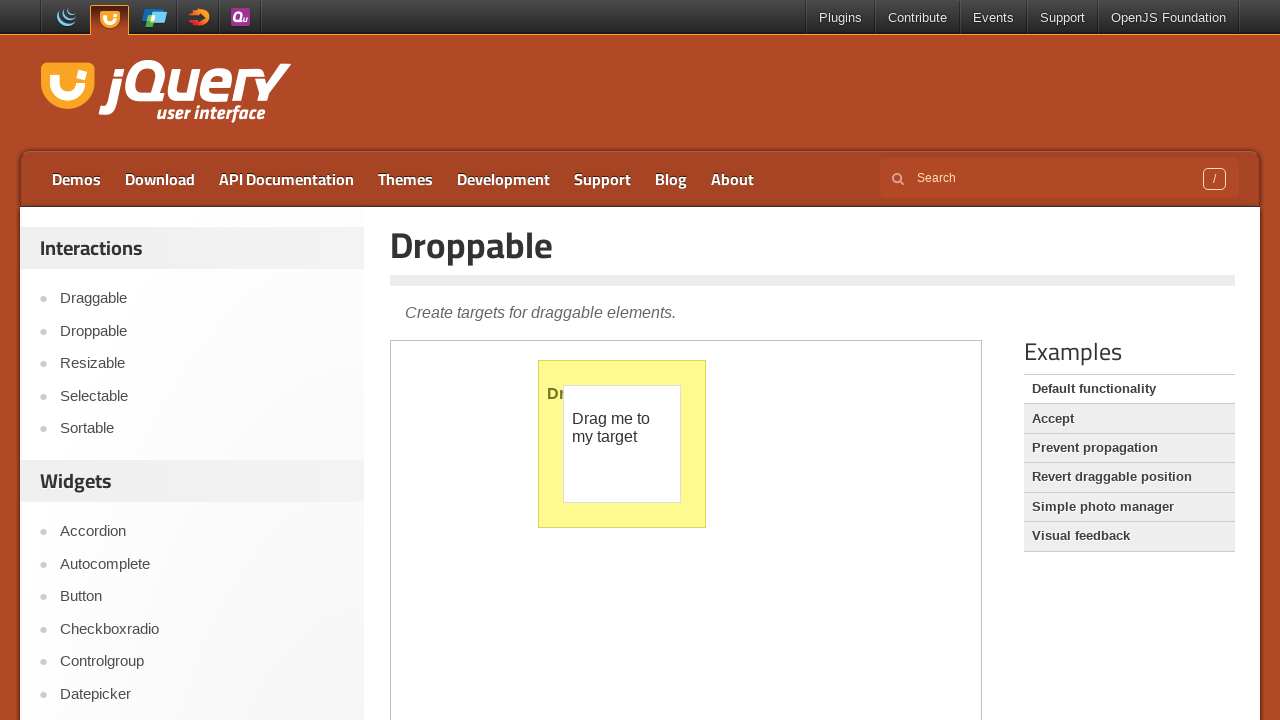

Waited 1000ms to verify drag and drop action completed
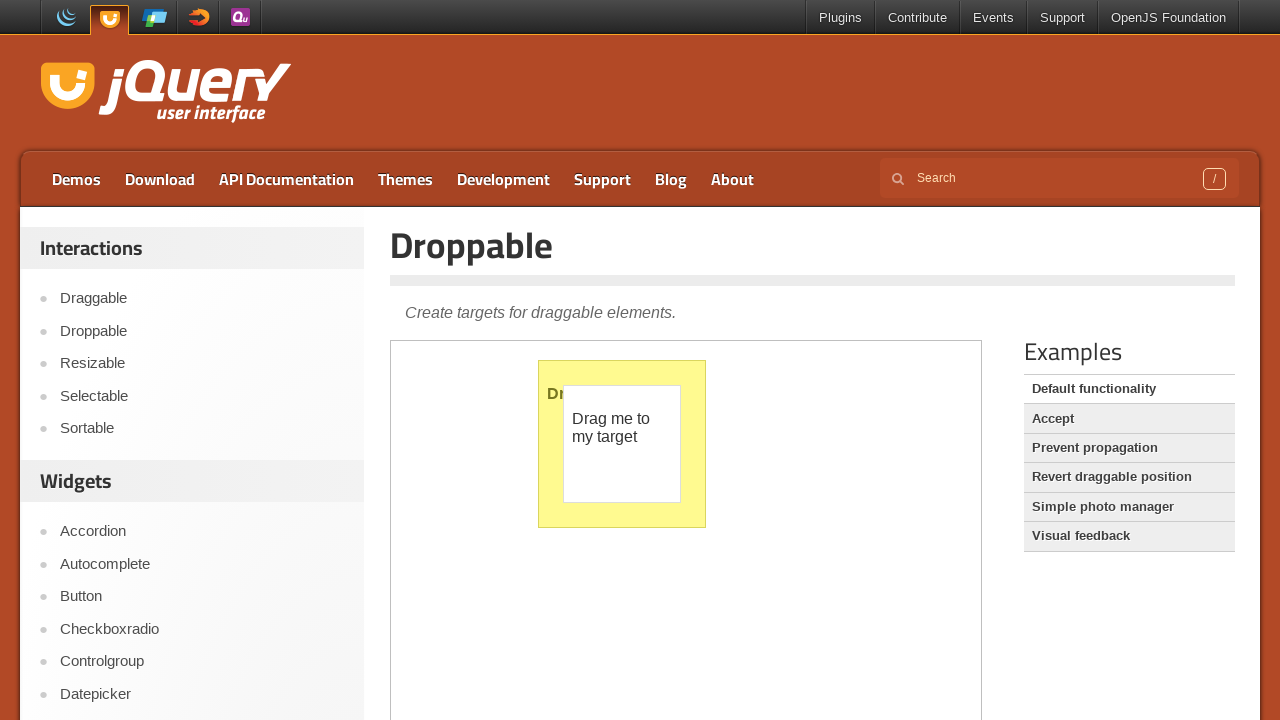

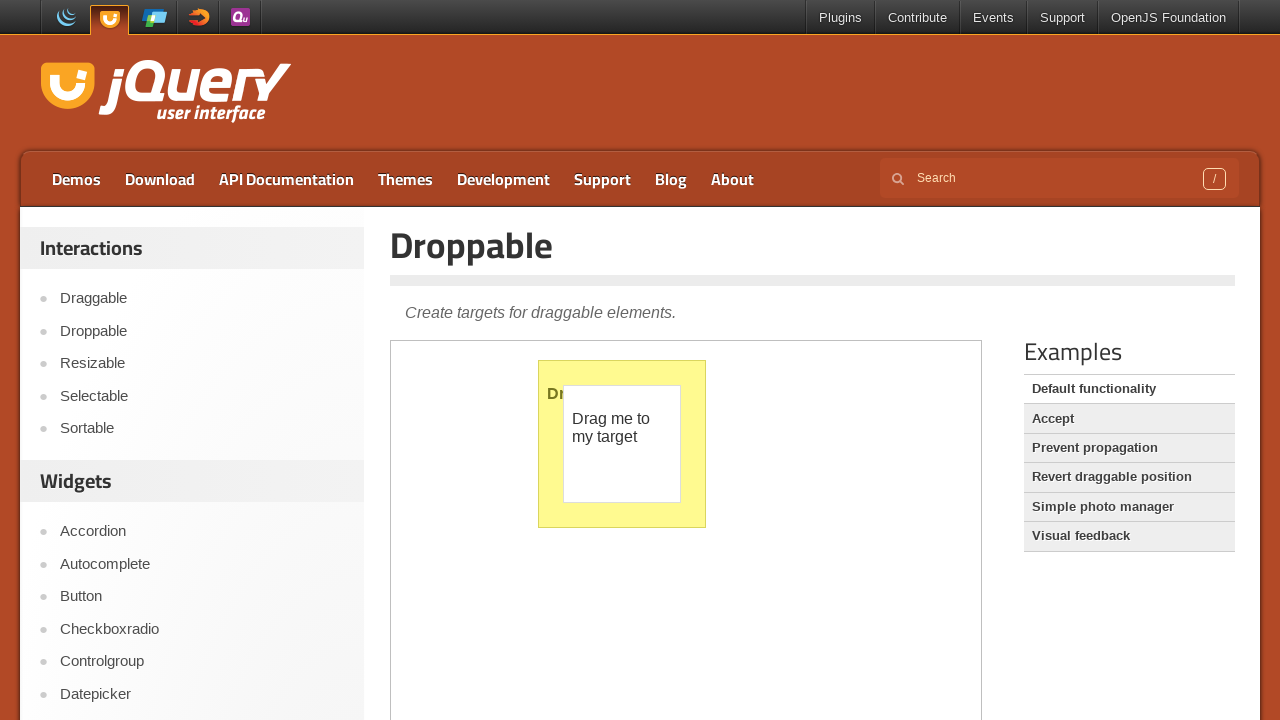